Tests a registration form by filling in personal information fields (name, email, phone, country) and submitting, then verifies the success message is displayed.

Starting URL: https://suninjuly.github.io/registration1.html

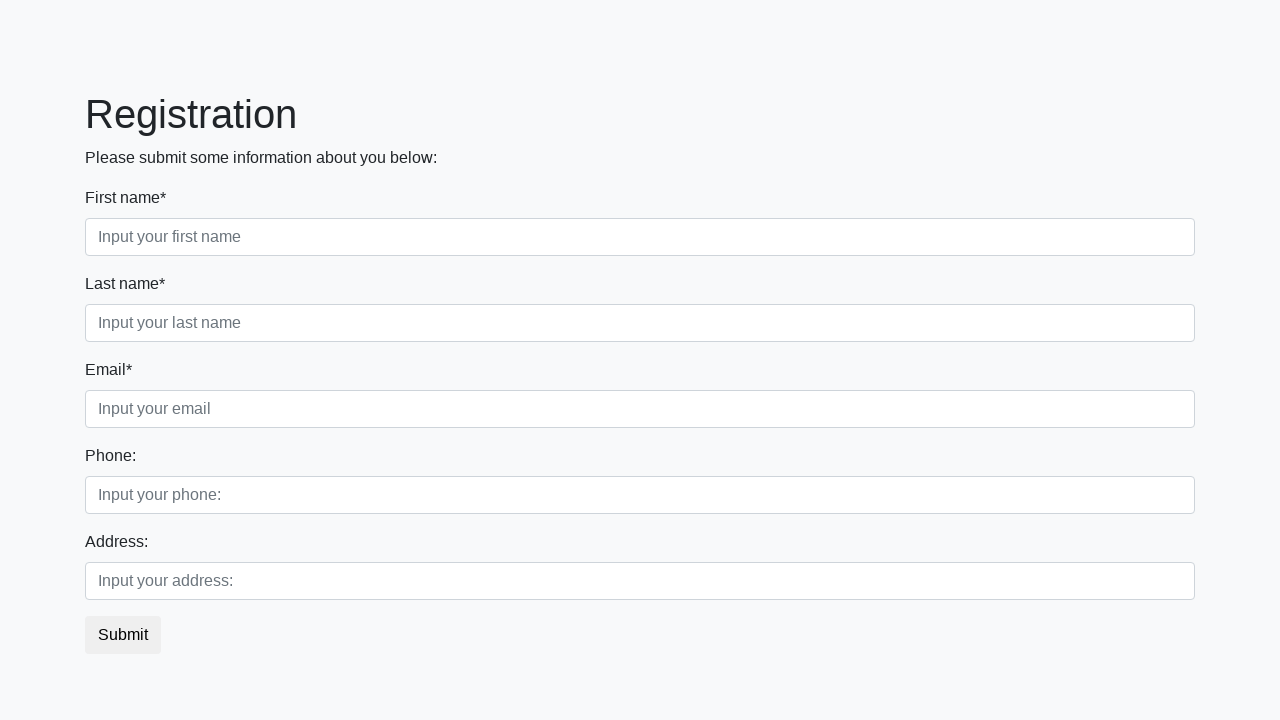

Filled first name field with 'Jasur' on .first_block input.first
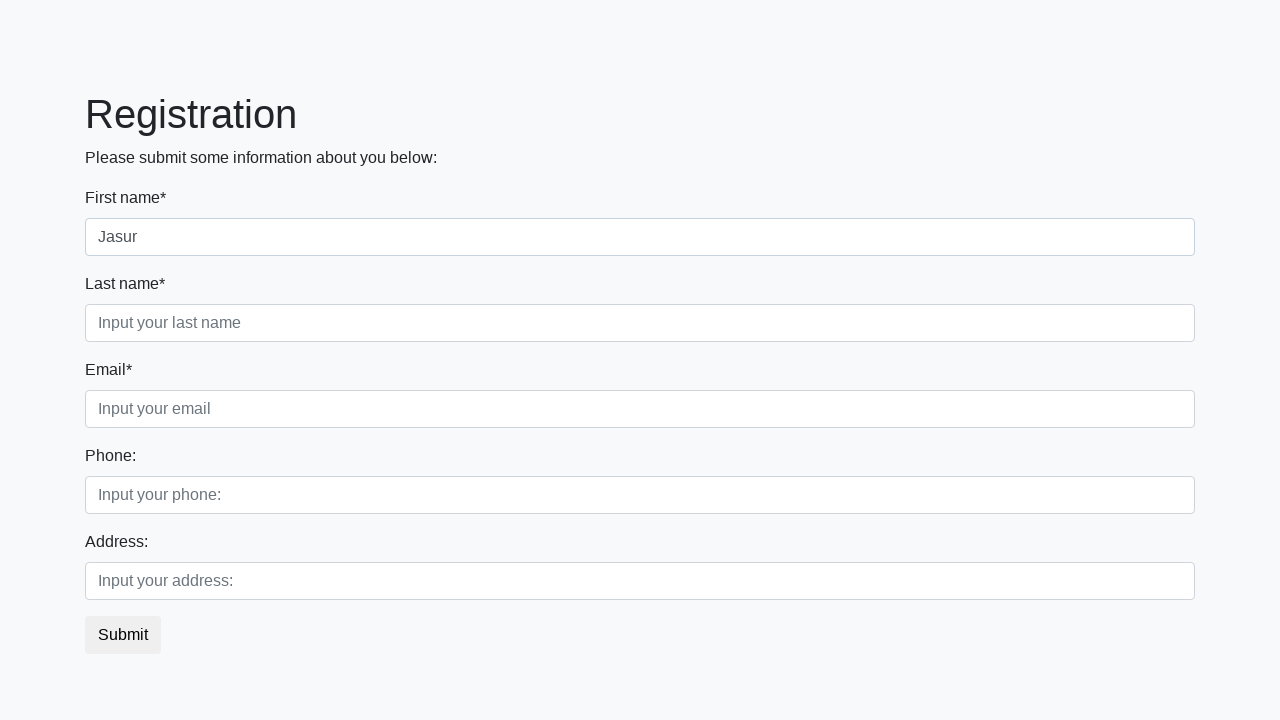

Filled last name field with 'Khabibullaev' on .first_block input.second
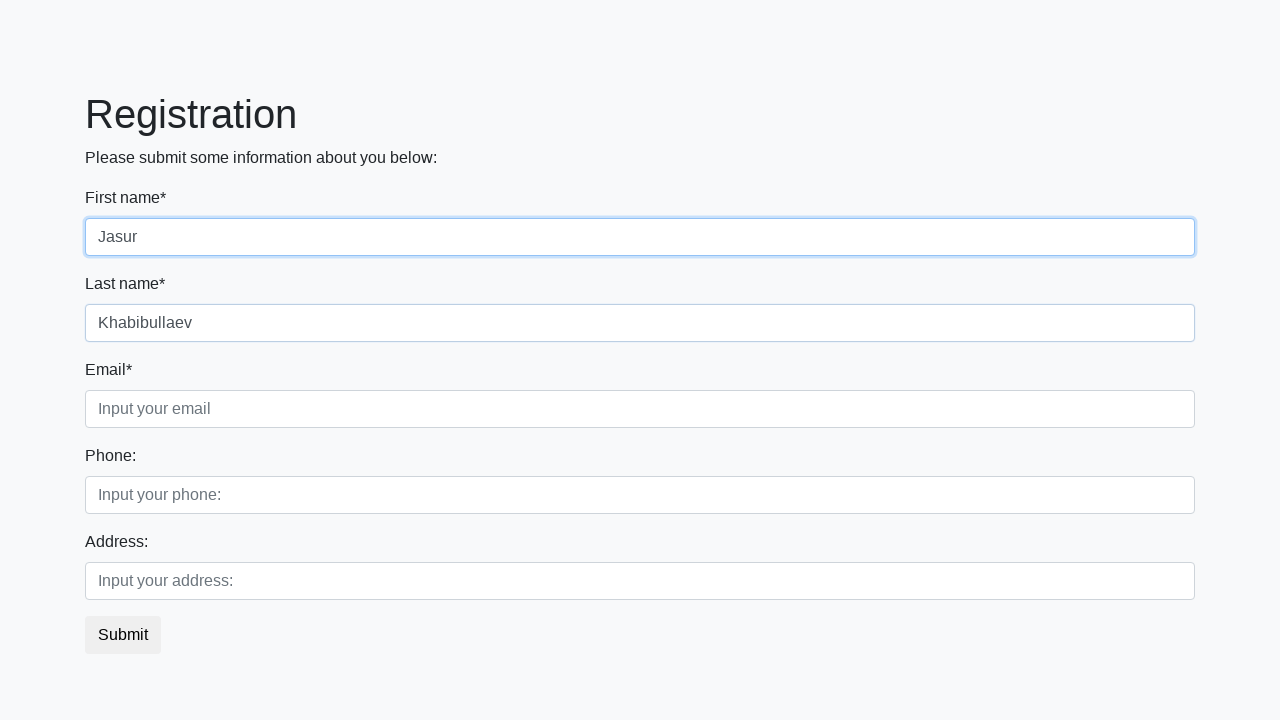

Filled email field with 'test@gmail.com' on [type='text'].third
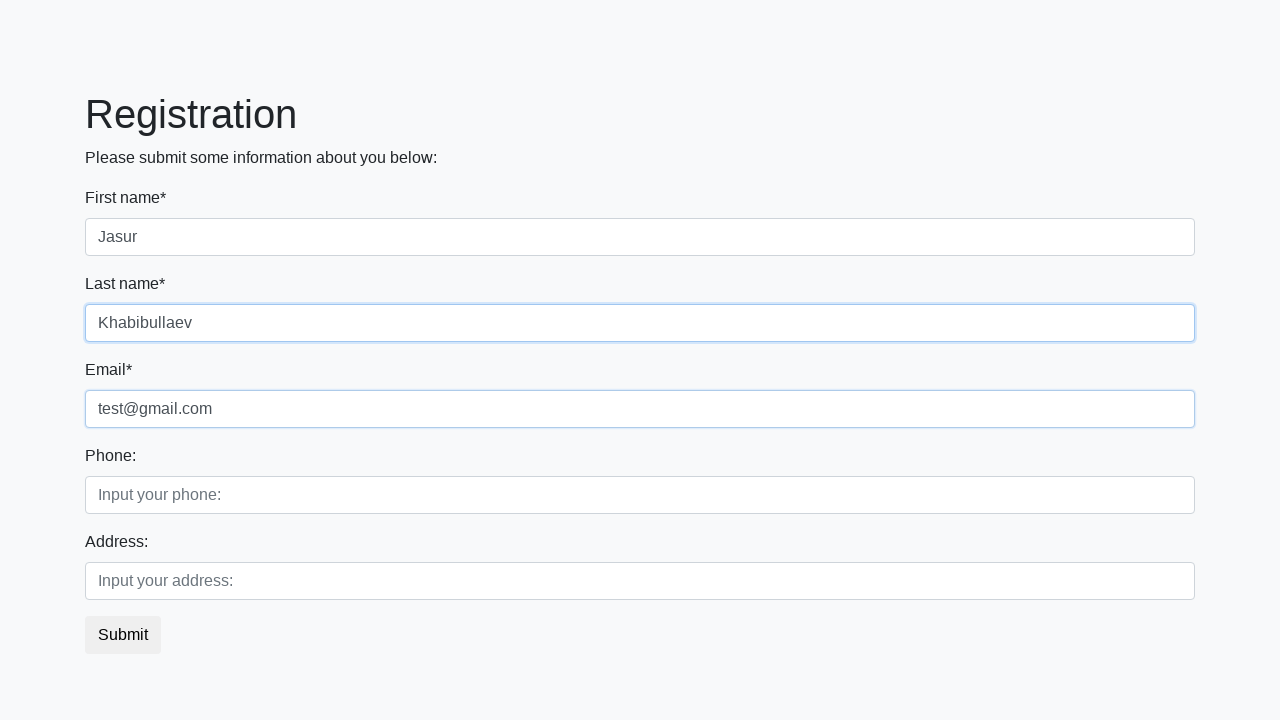

Filled phone field with '+998991234567' on .second_block input.first
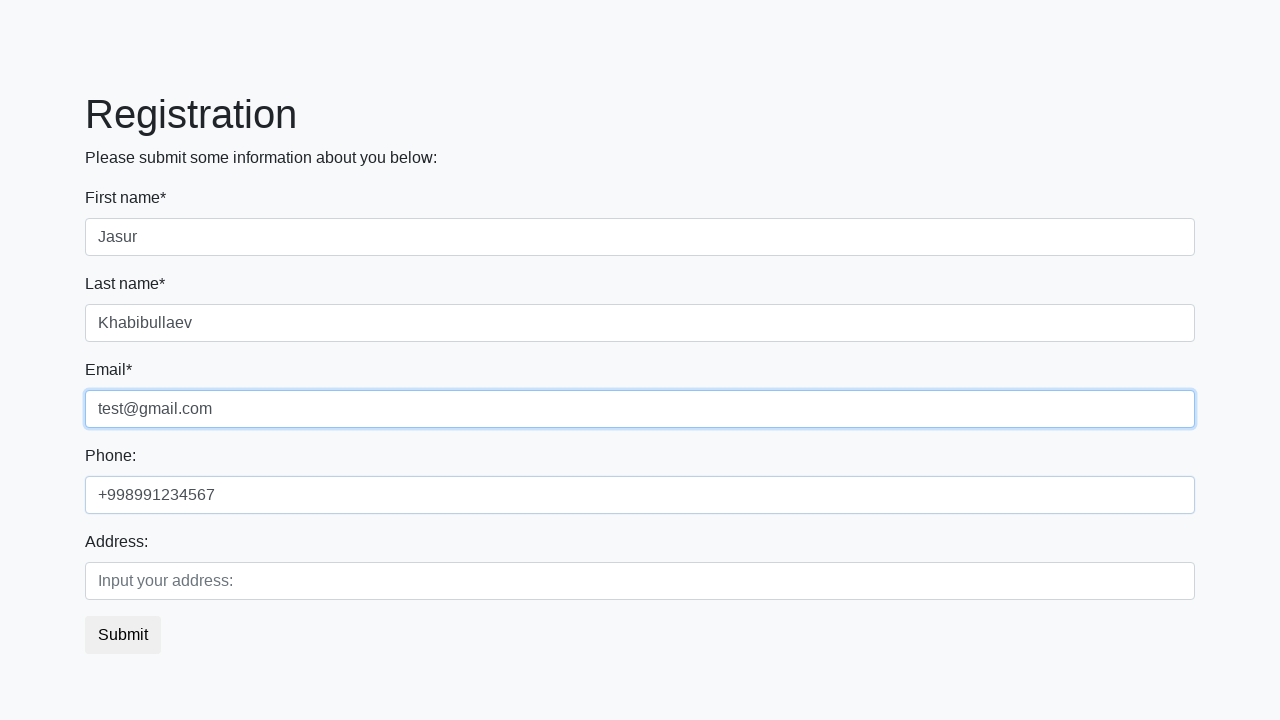

Filled country field with 'Uzbekistan' on .second_block input.second
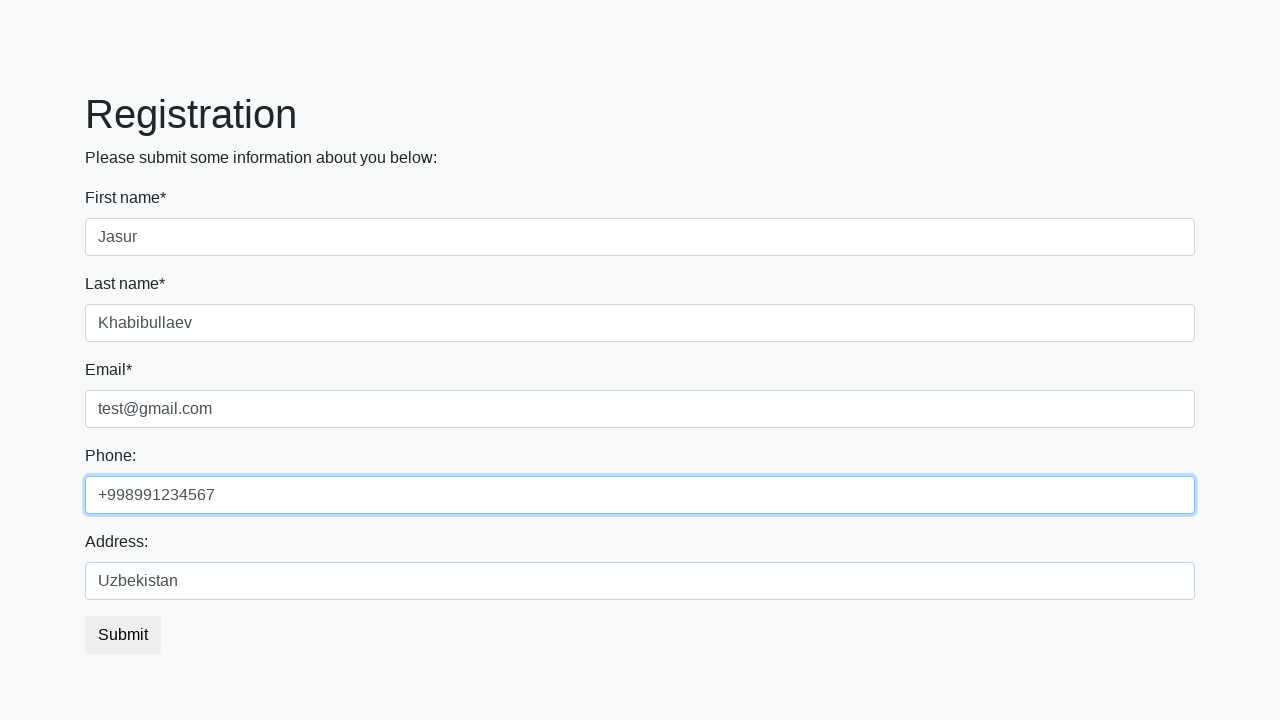

Clicked submit button to register at (123, 635) on [type='submit']
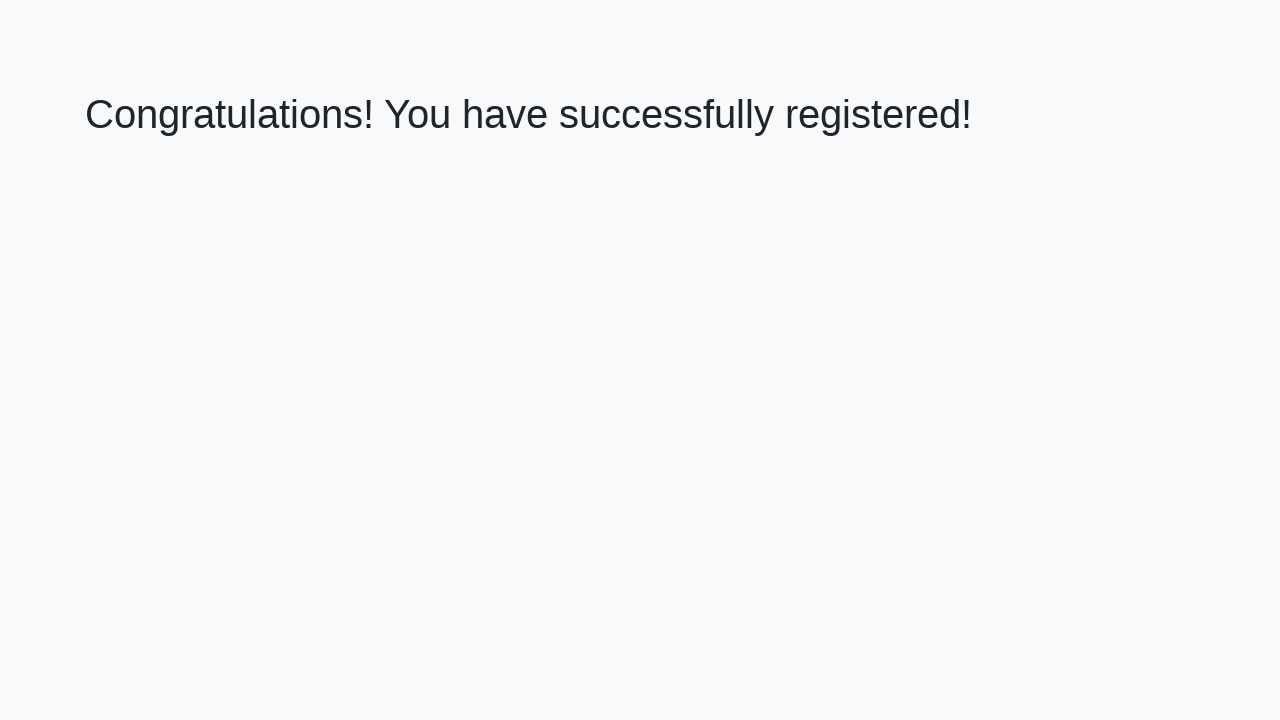

Success message heading loaded
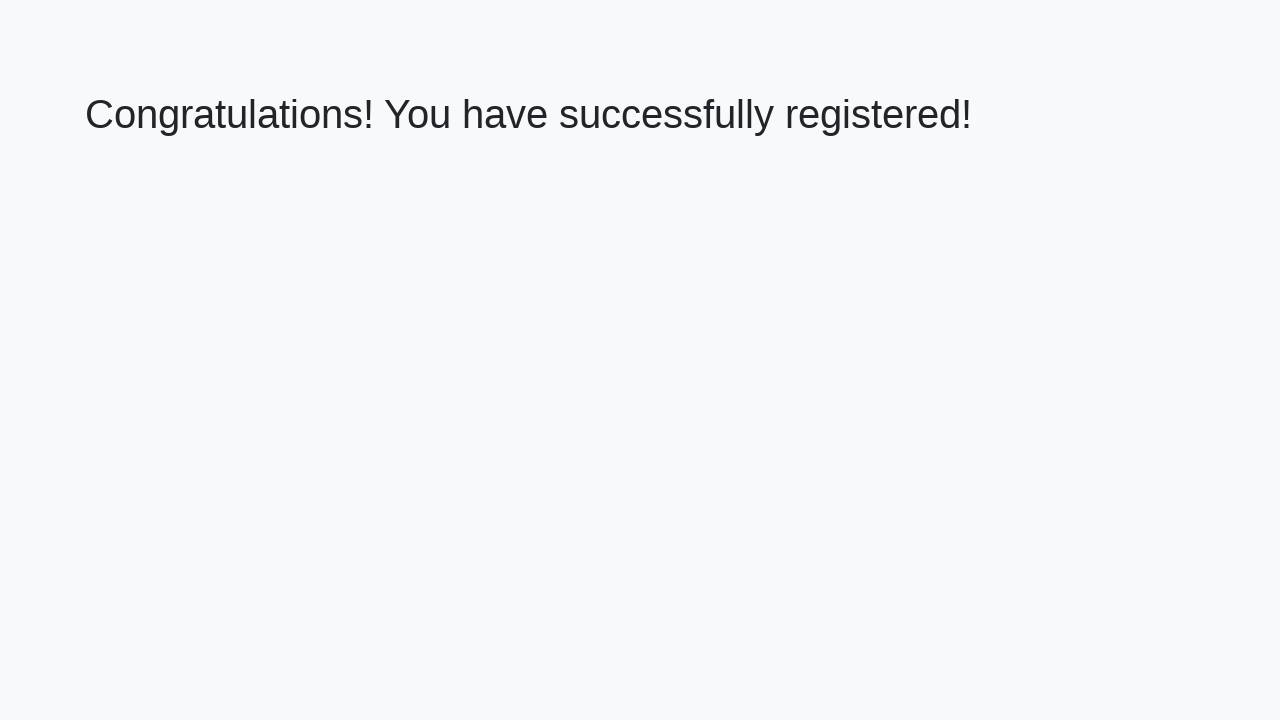

Retrieved success message text: 'Congratulations! You have successfully registered!'
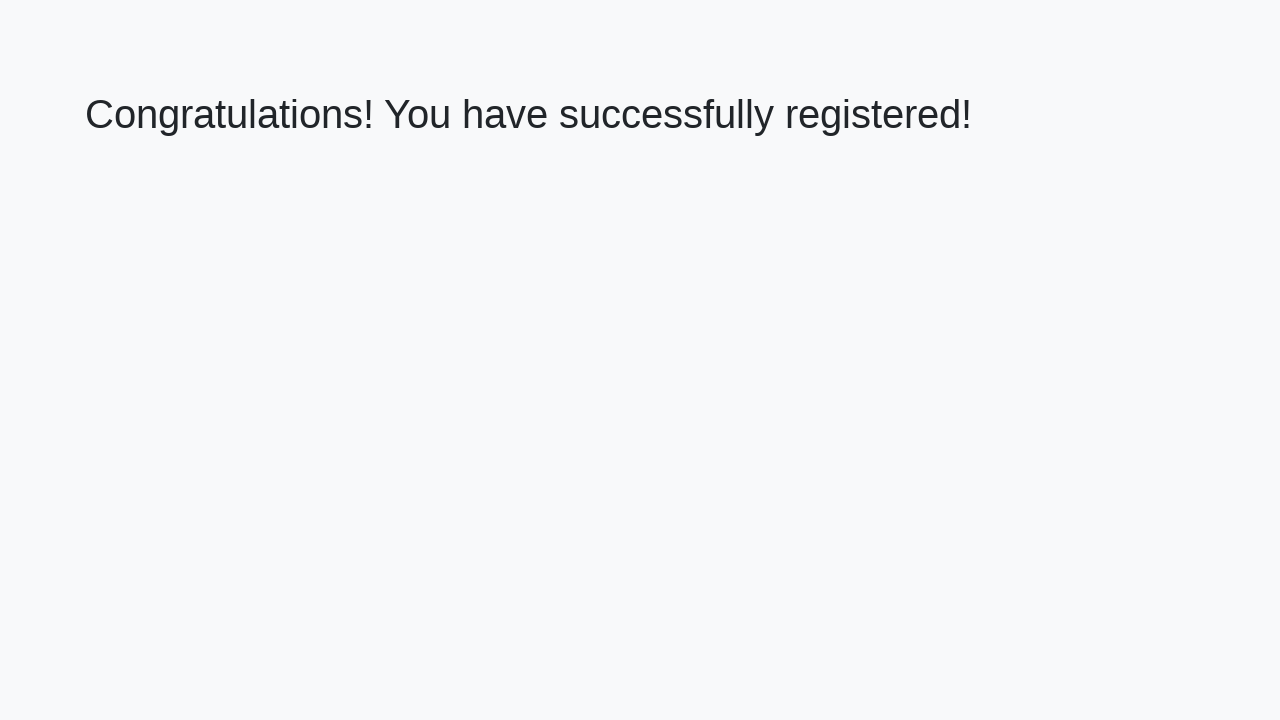

Verified success message matches expected text
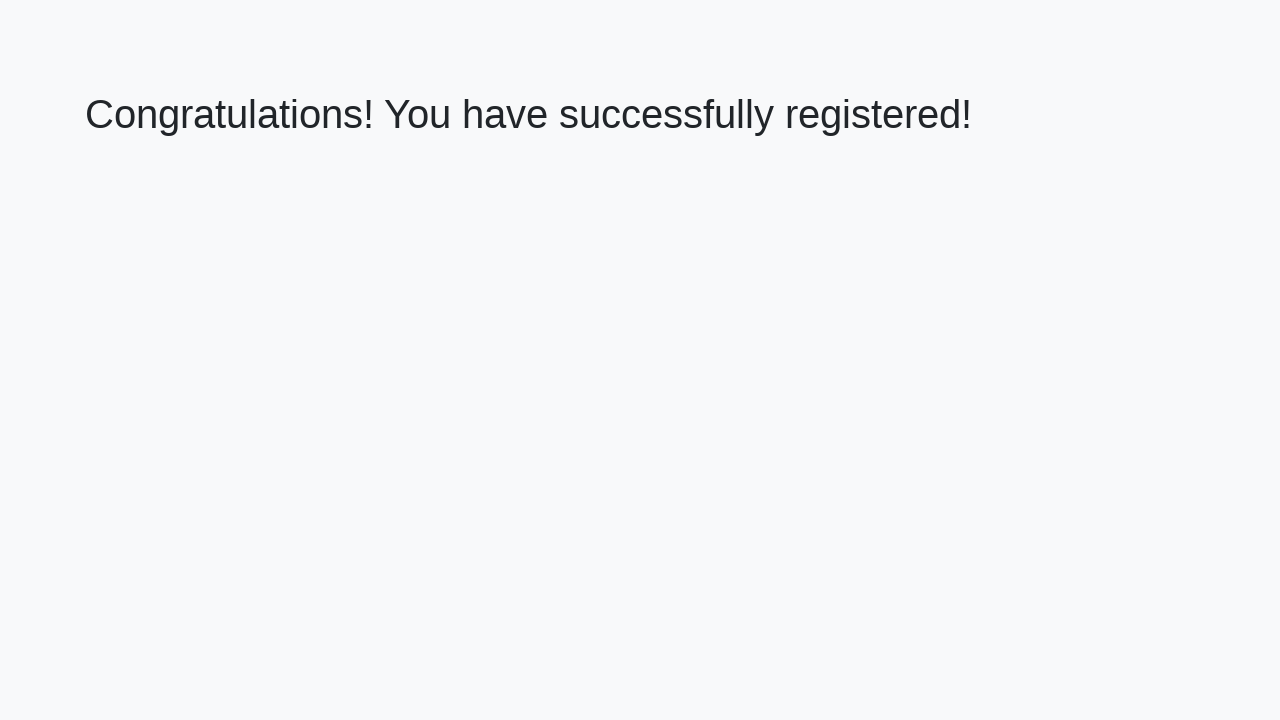

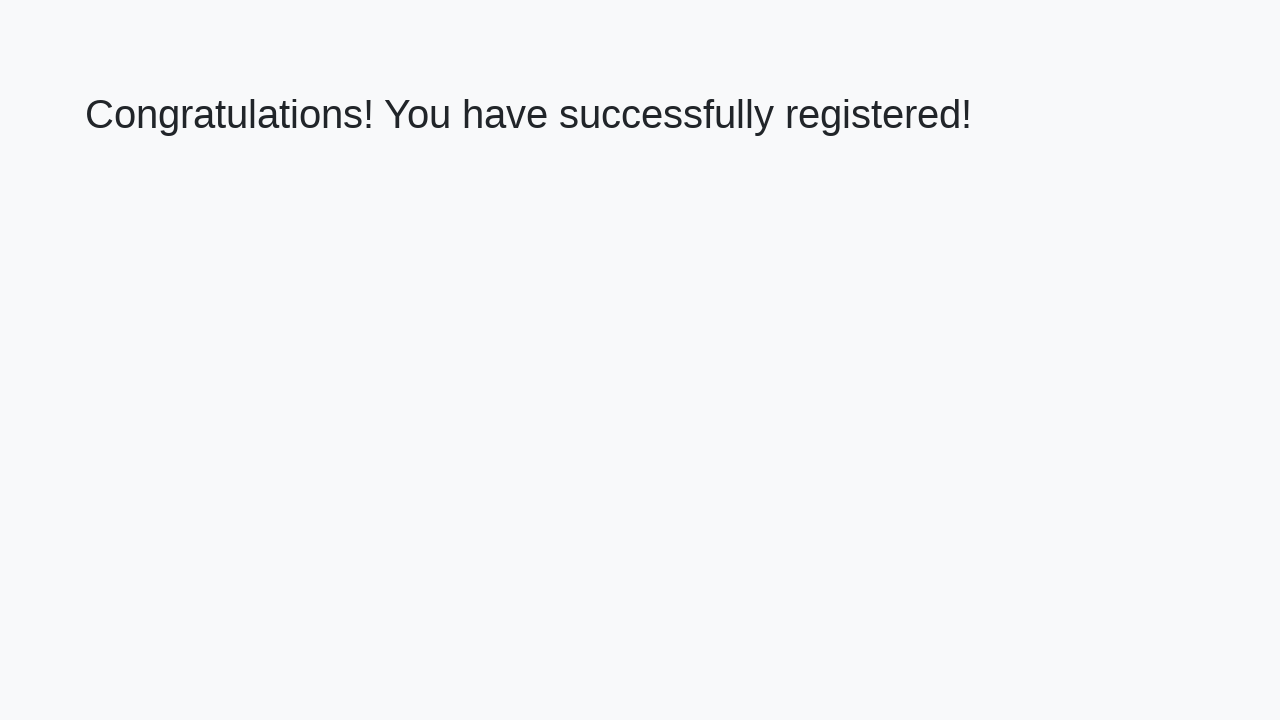